Tests double-click functionality on a jQuery API documentation page by scrolling to an iframe element and performing a double-click action on a demo element

Starting URL: https://api.jquery.com/dblclick/#on1

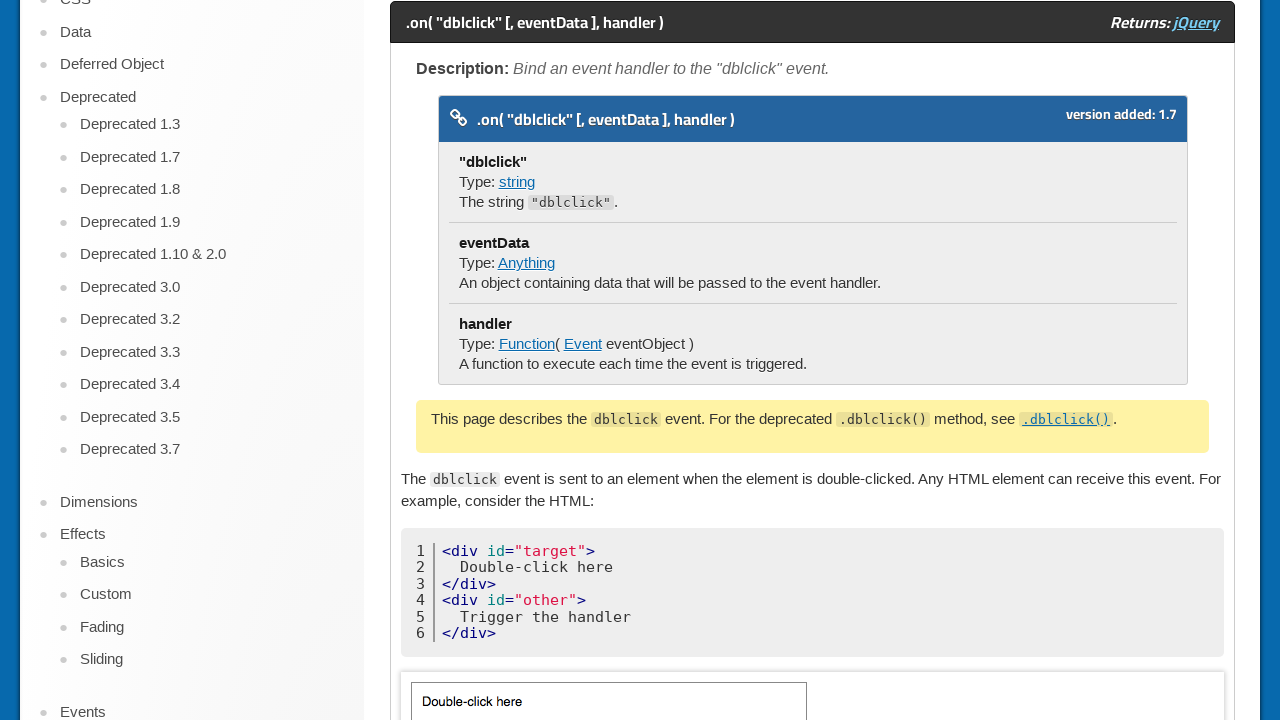

Scrolled down 2300 pixels to iframe area
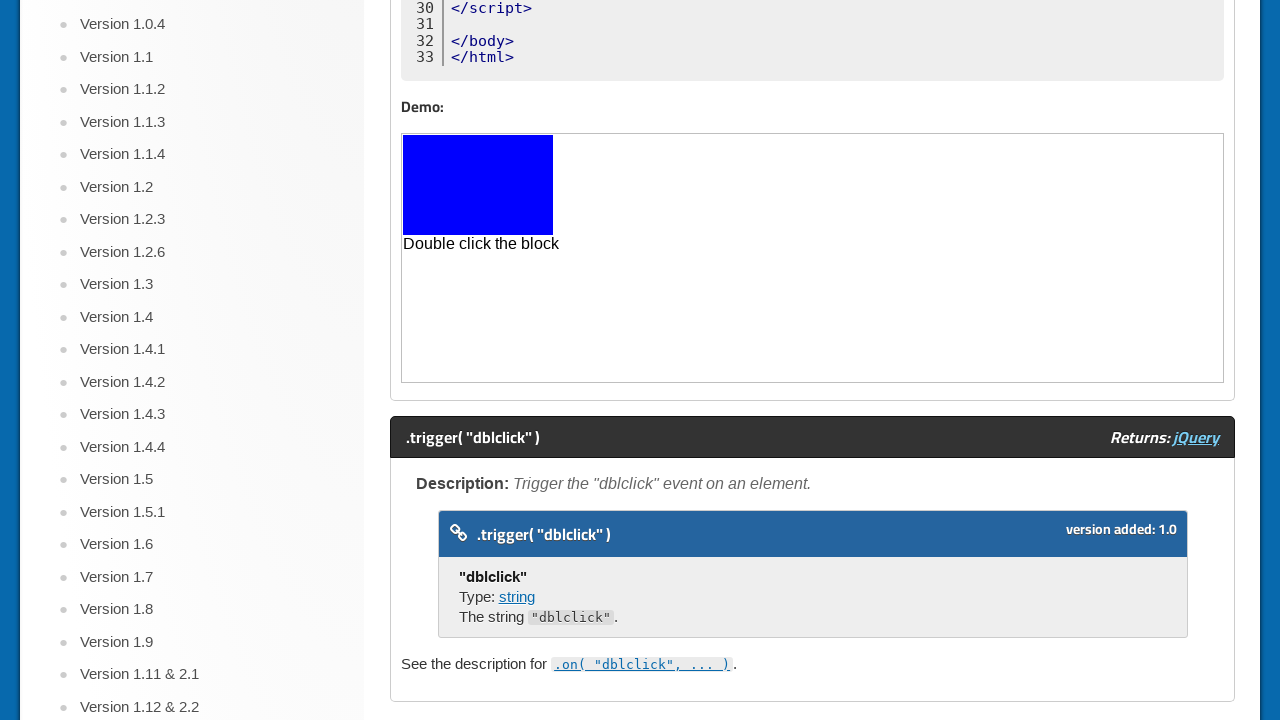

Switched to first iframe (frames[1])
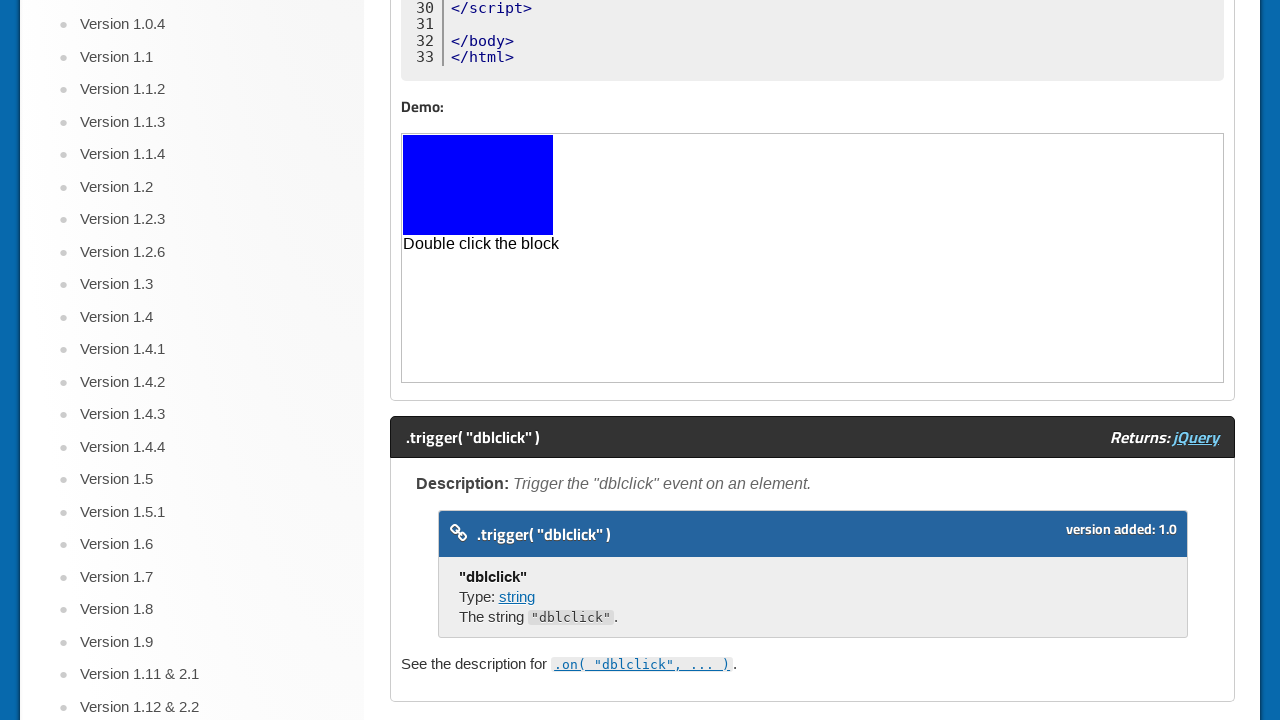

Located demo element in iframe
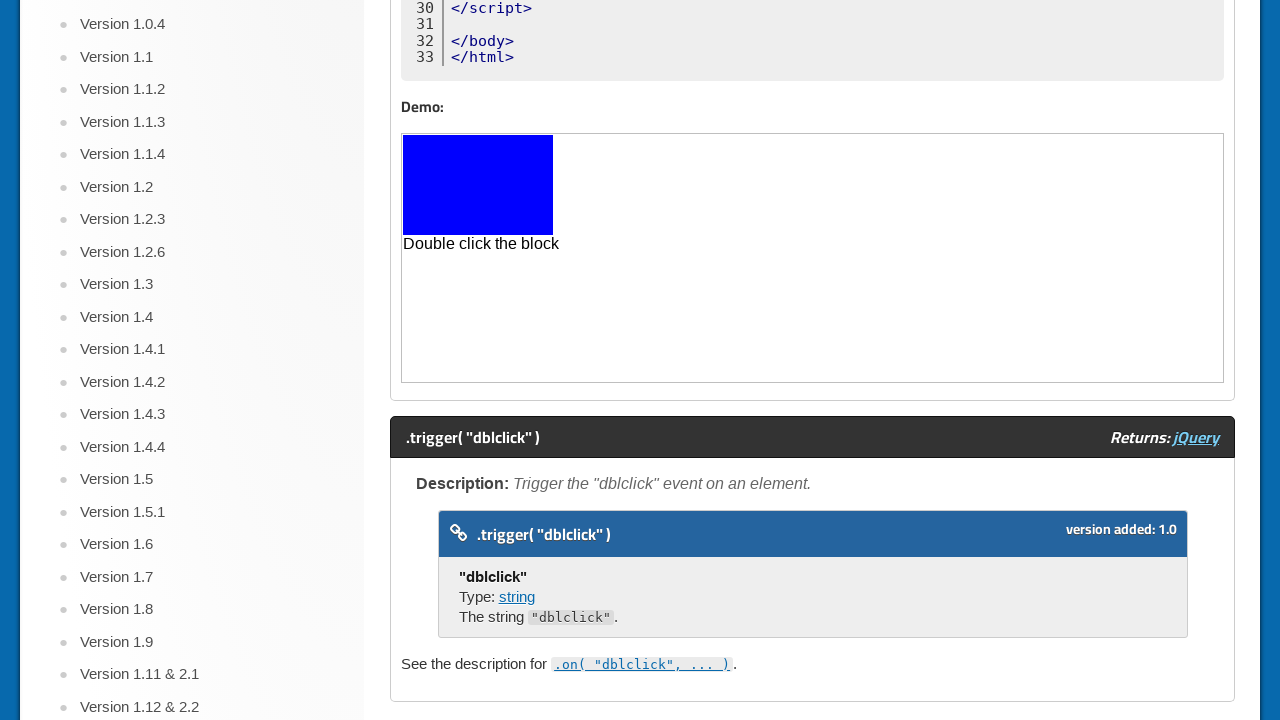

Performed double-click on demo element at (478, 185) on xpath=//html[@lang='en']/body/div
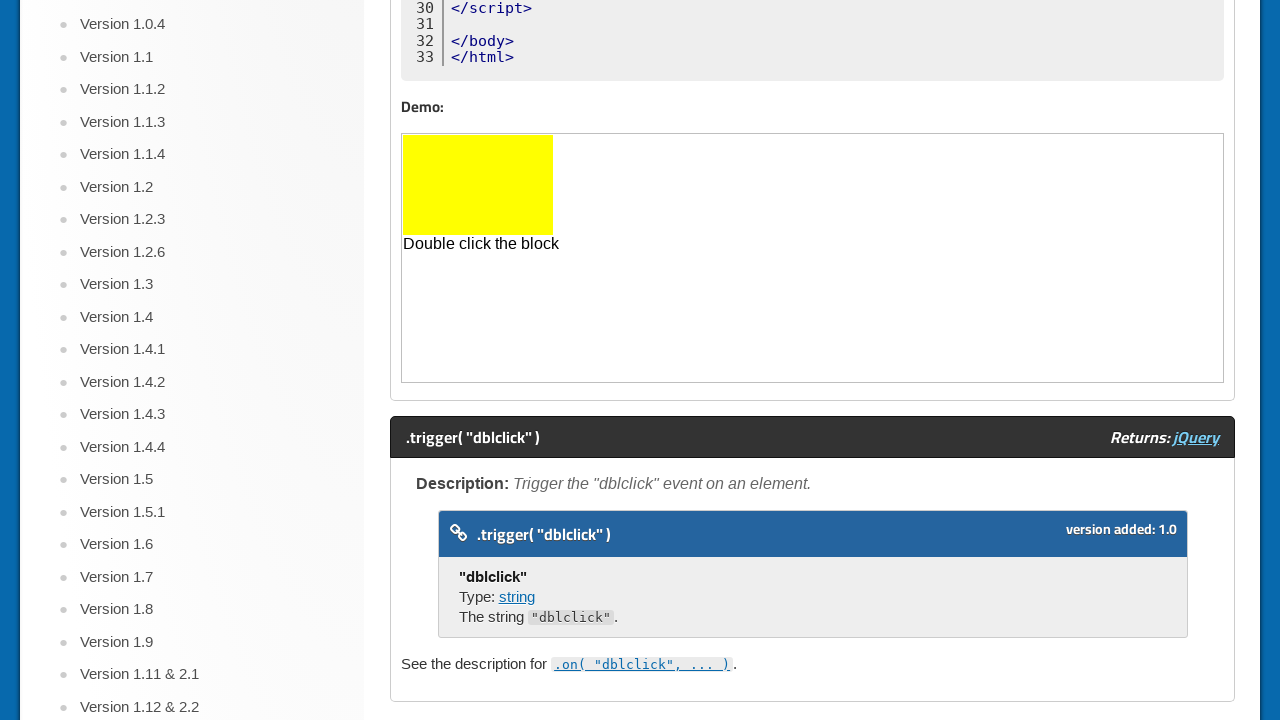

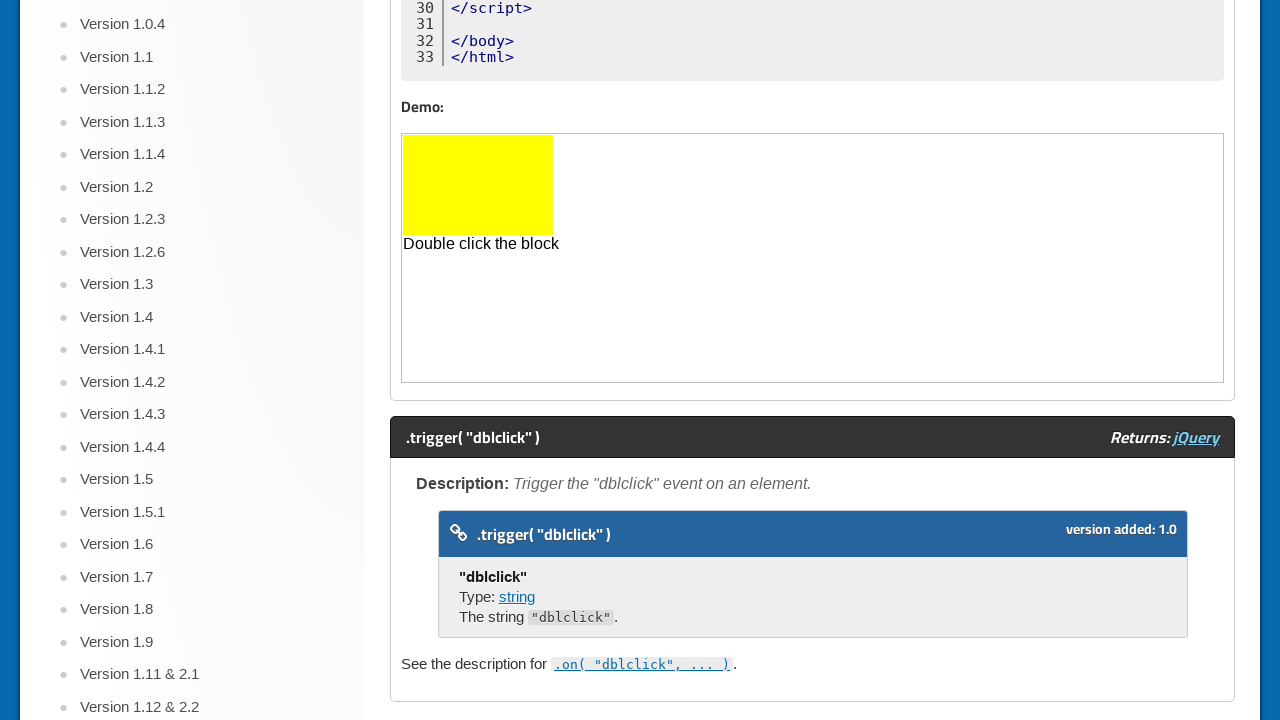